Tests dynamic content loading by clicking Start button and waiting for the loading indicator to disappear before verifying text visibility

Starting URL: https://the-internet.herokuapp.com/dynamic_loading/1

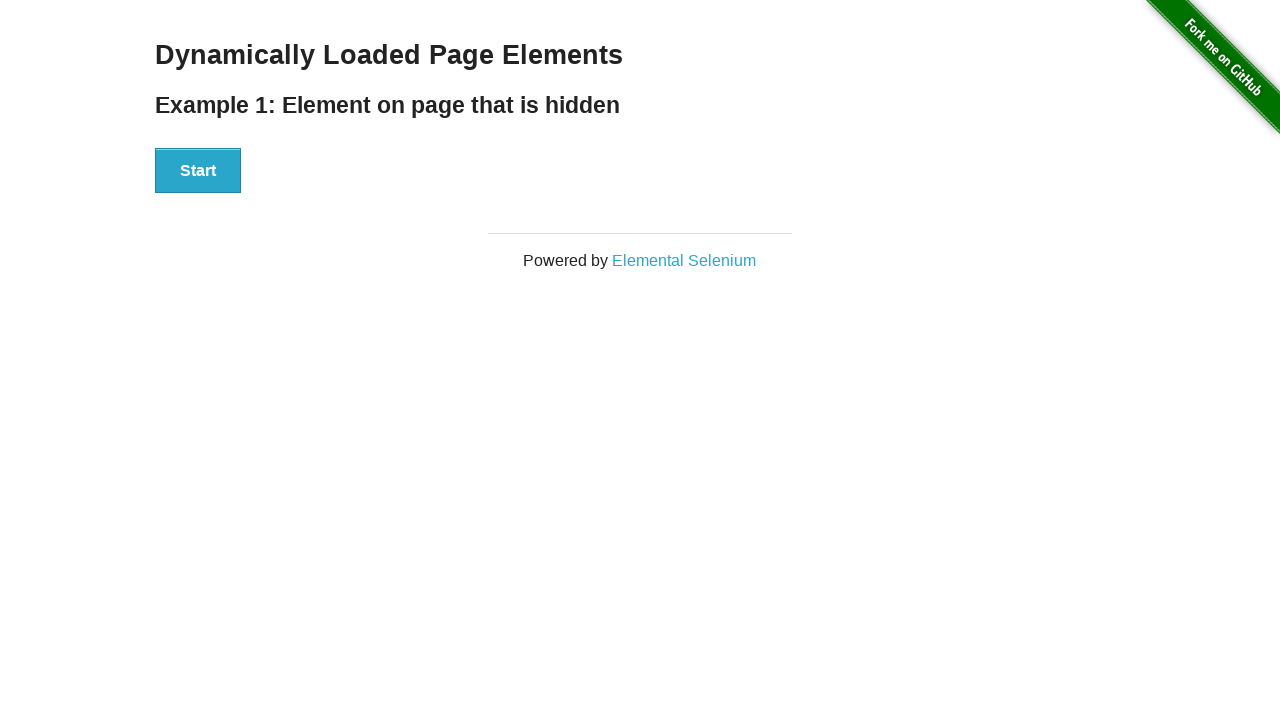

Clicked Start button to trigger dynamic loading at (198, 171) on xpath=//button[.='Start']
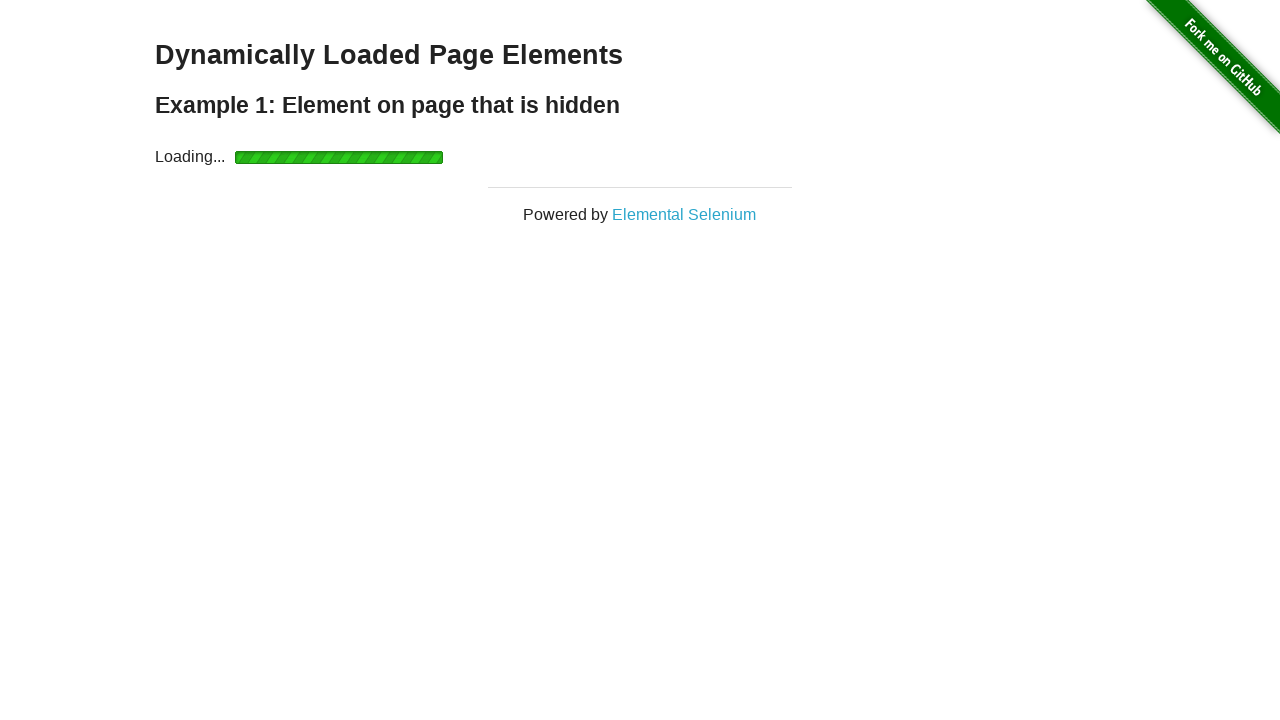

Loading indicator disappeared
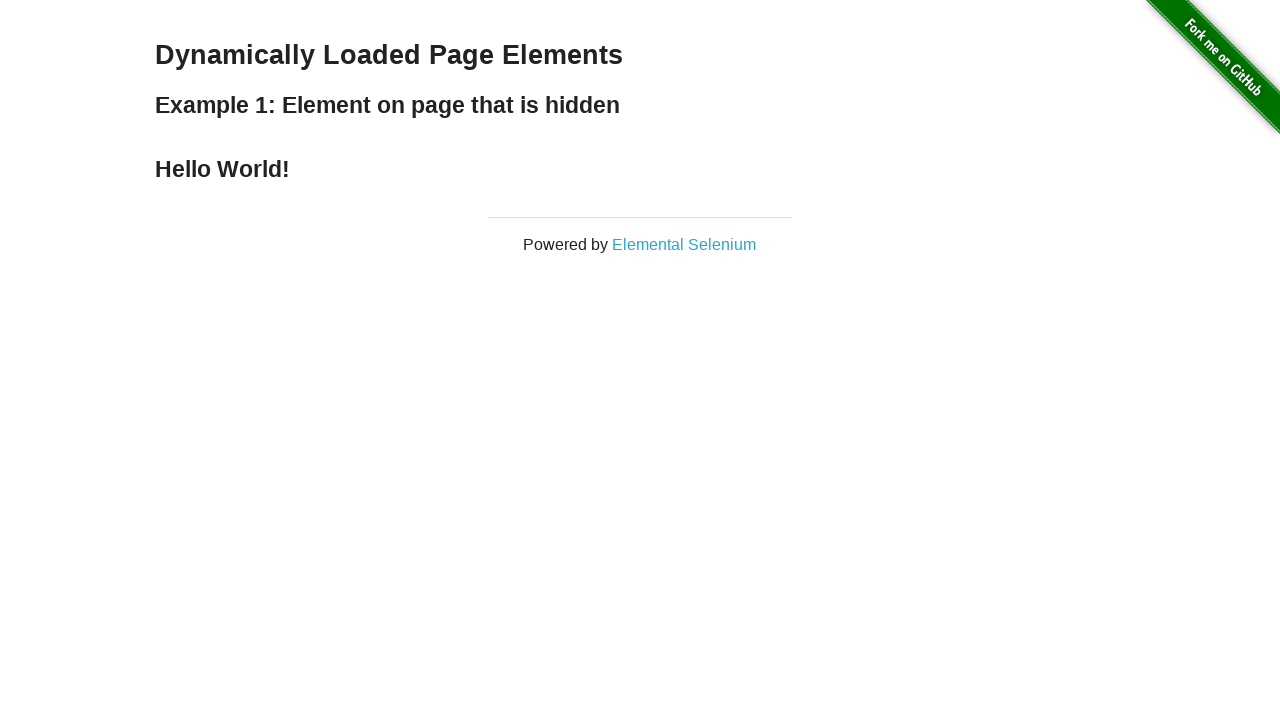

Located Hello World text element
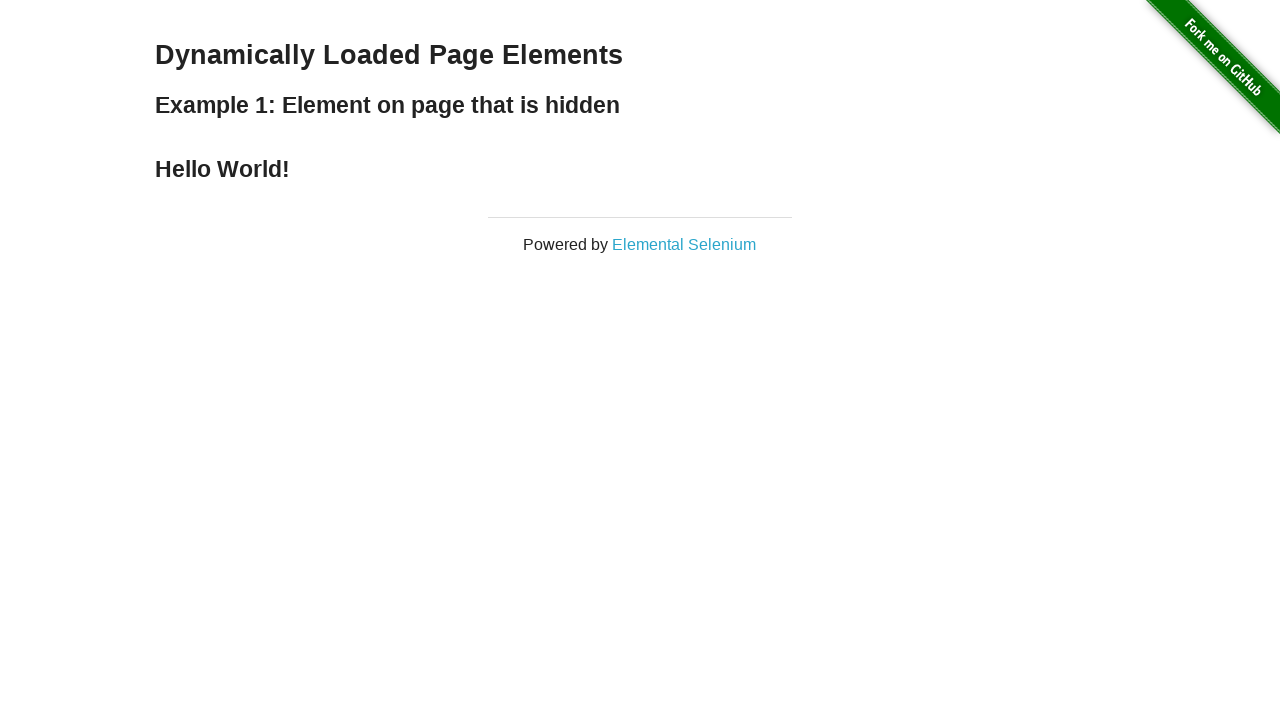

Retrieved Hello World text: Hello World!
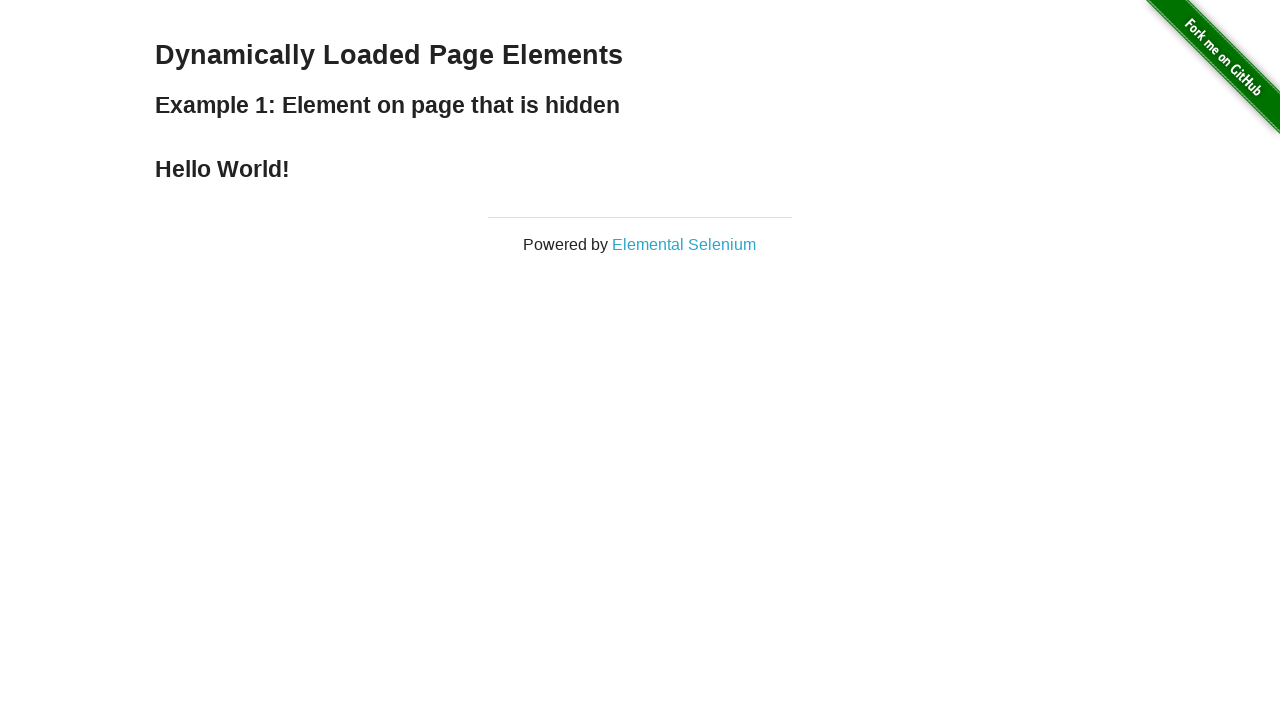

Verified Hello World text is visible
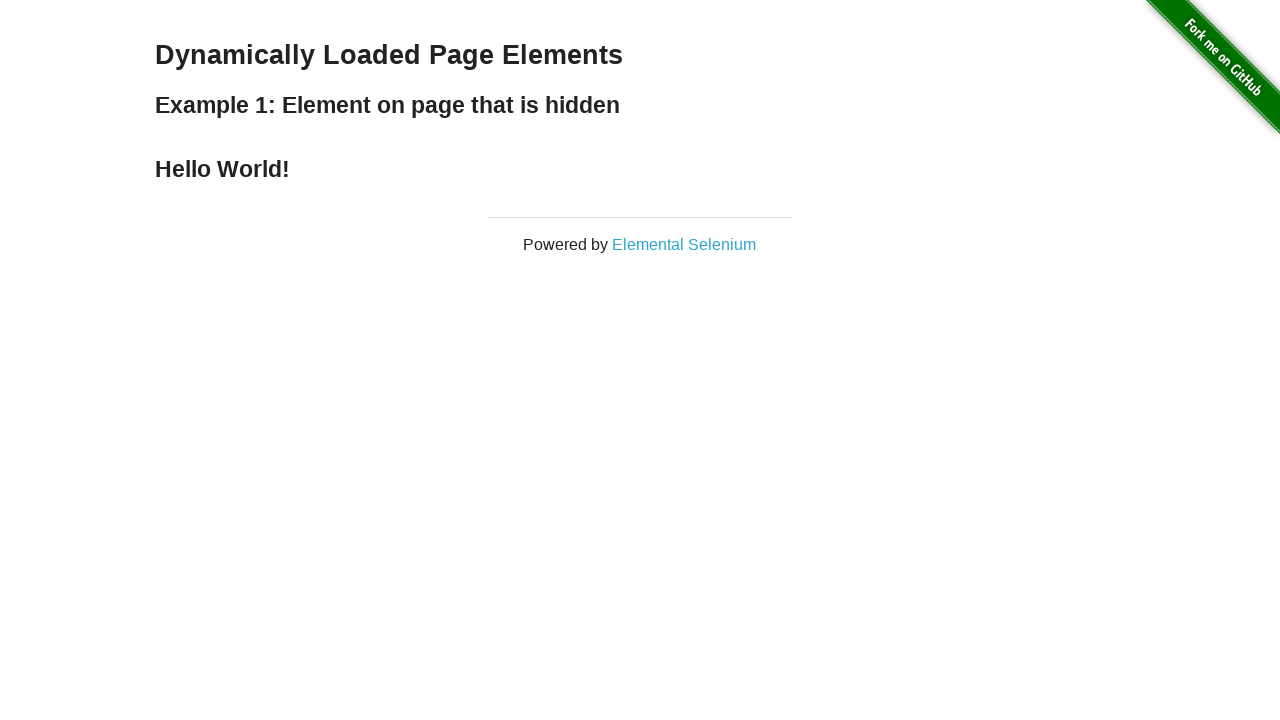

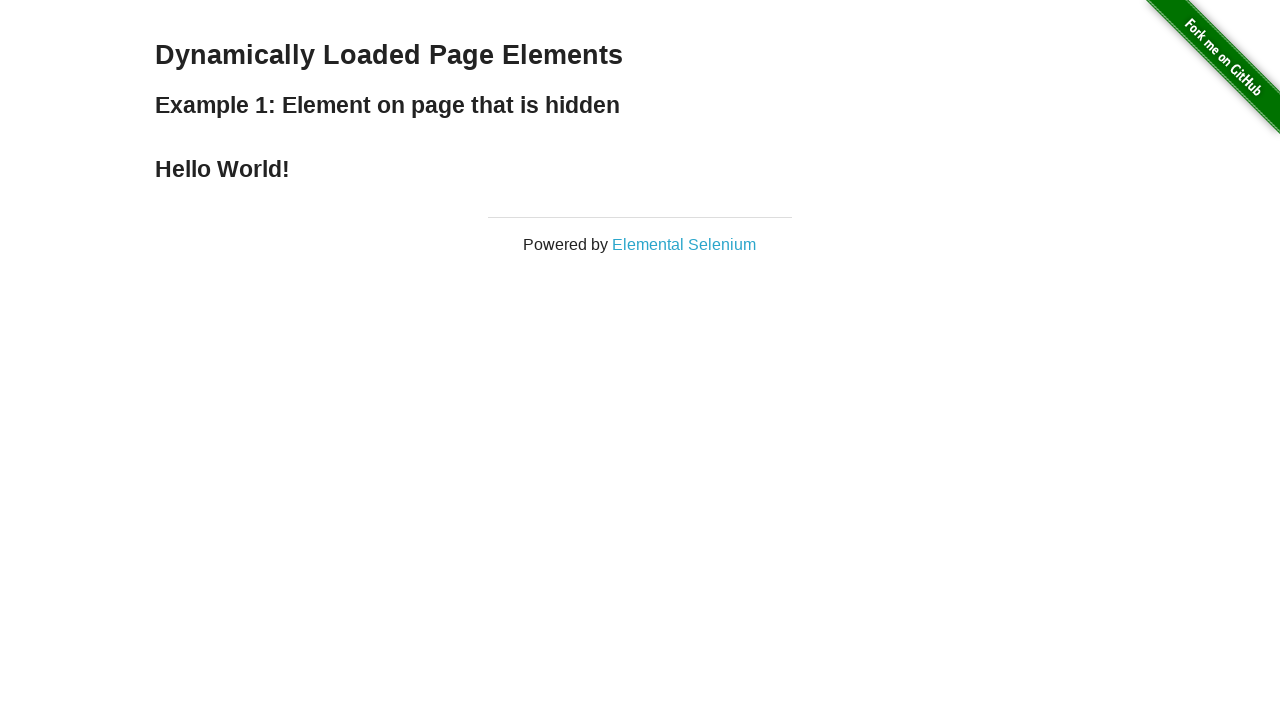